Tests the resizable widget on jQuery UI by clicking the Resizable link and dragging the resize handle to expand the element within an iframe.

Starting URL: http://jqueryui.com/

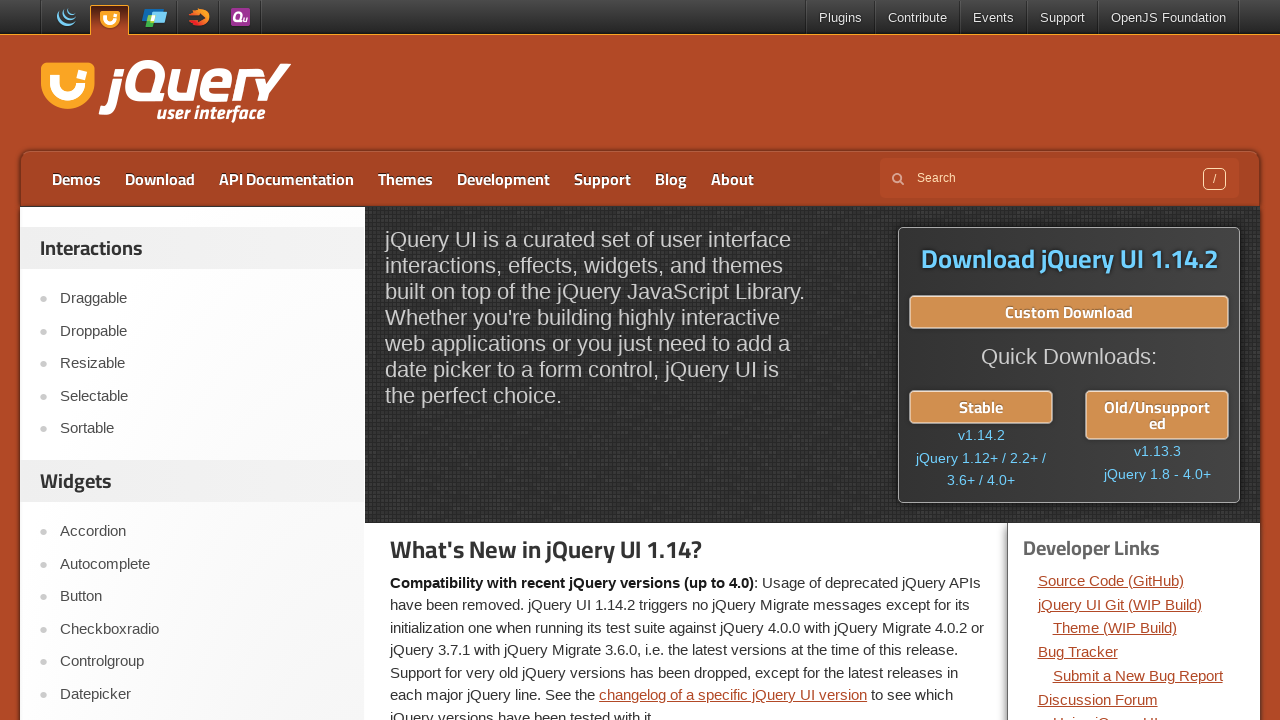

Clicked on Resizable link in jQuery UI navigation at (202, 364) on text=Resizable
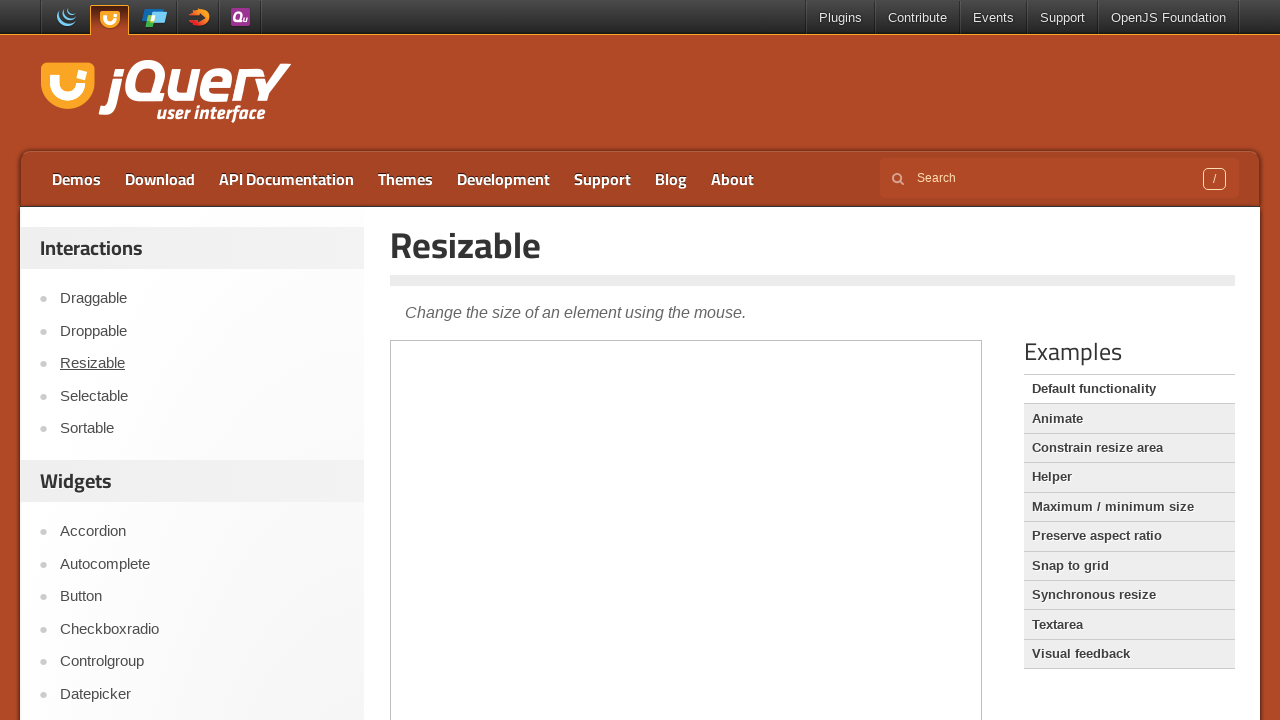

Waited for demo iframe to load and resizable element to appear
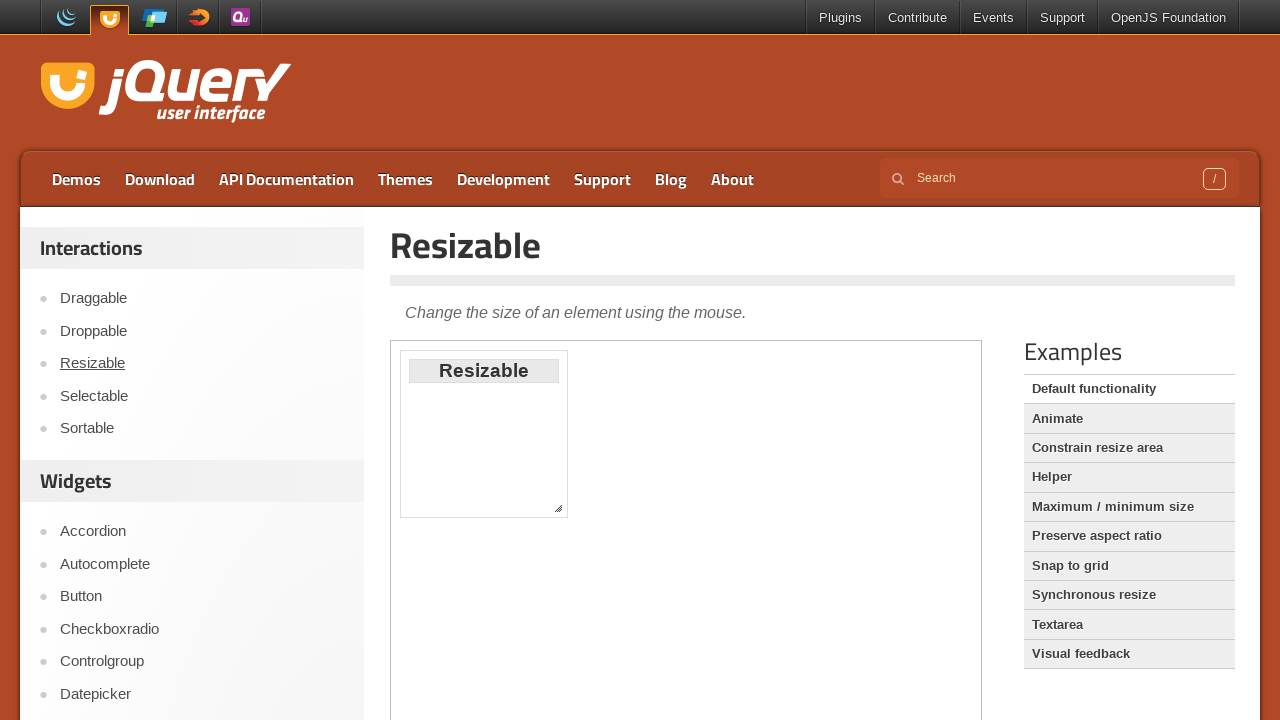

Retrieved bounding box of resize handle
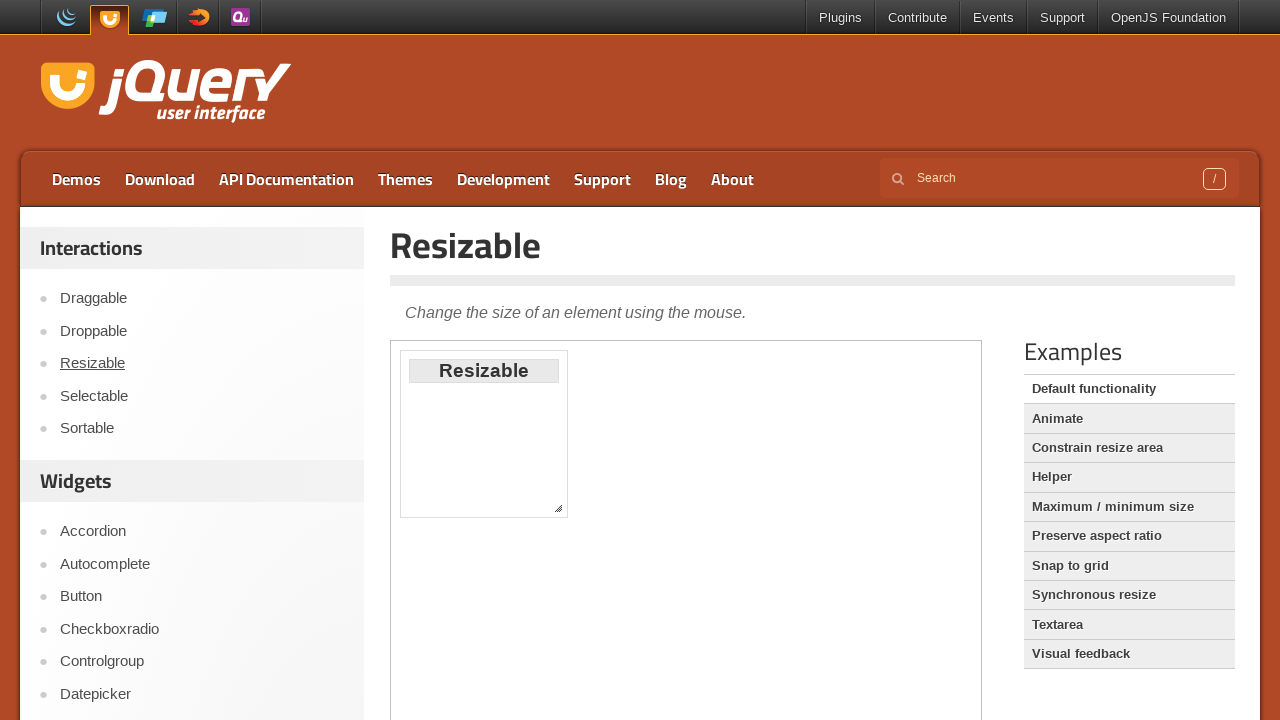

Moved mouse to center of resize handle at (569, 434)
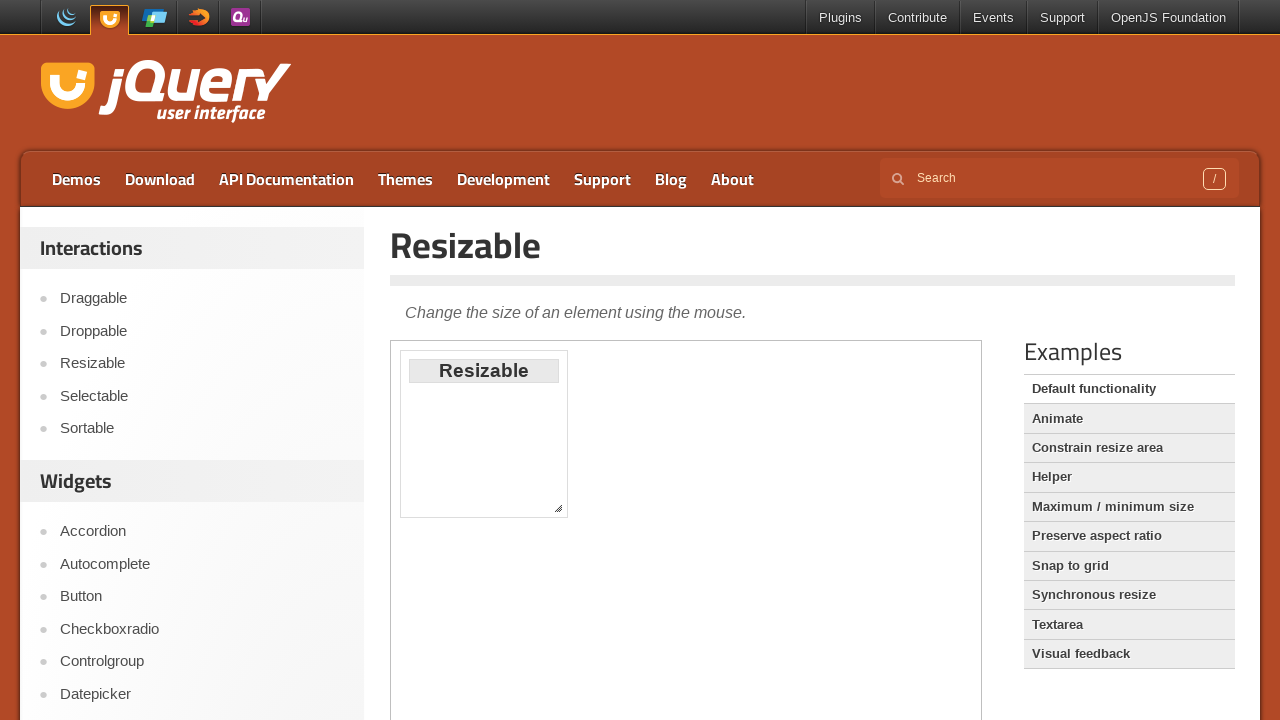

Pressed down mouse button on resize handle at (569, 434)
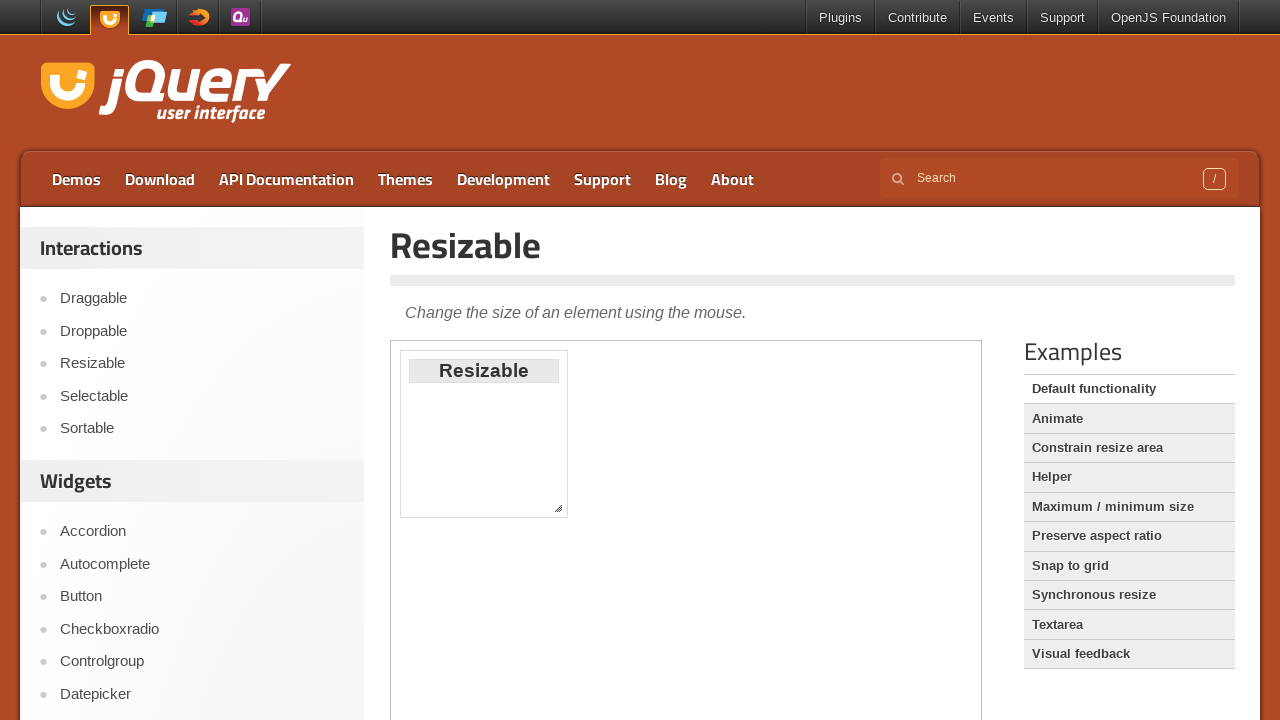

Dragged resize handle 100 pixels to the right to expand element at (672, 434)
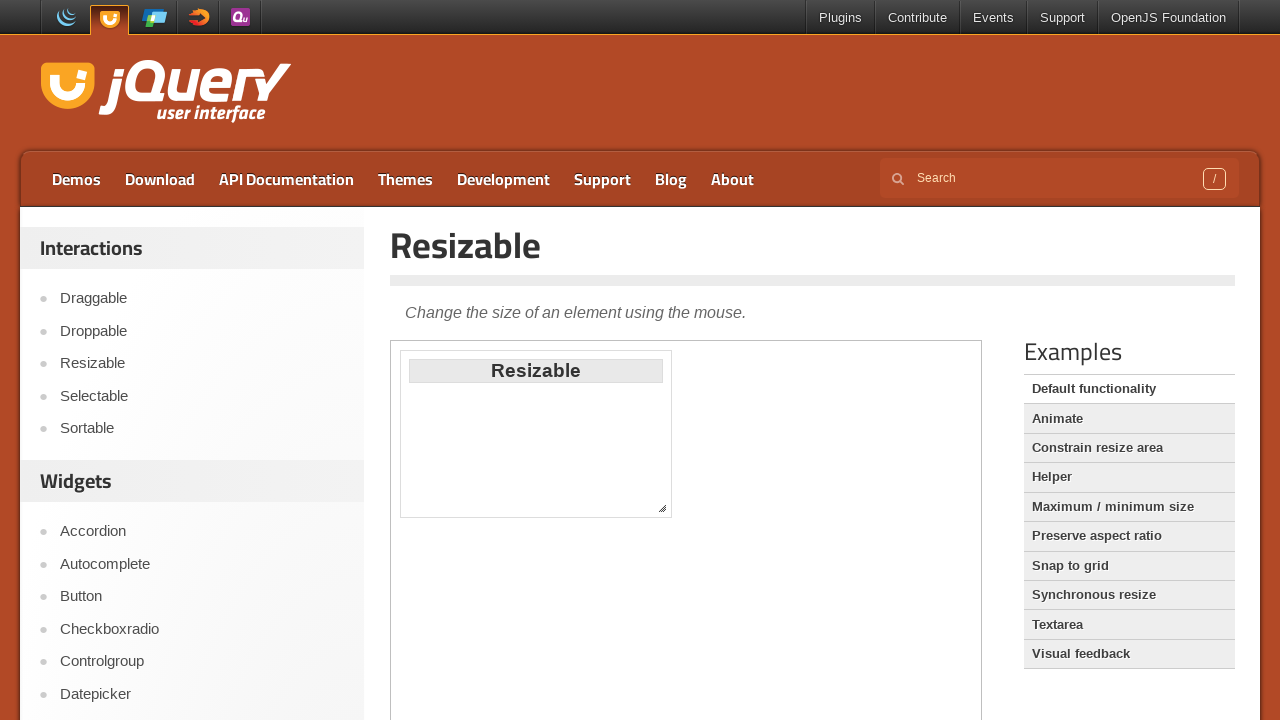

Released mouse button to complete resize operation at (672, 434)
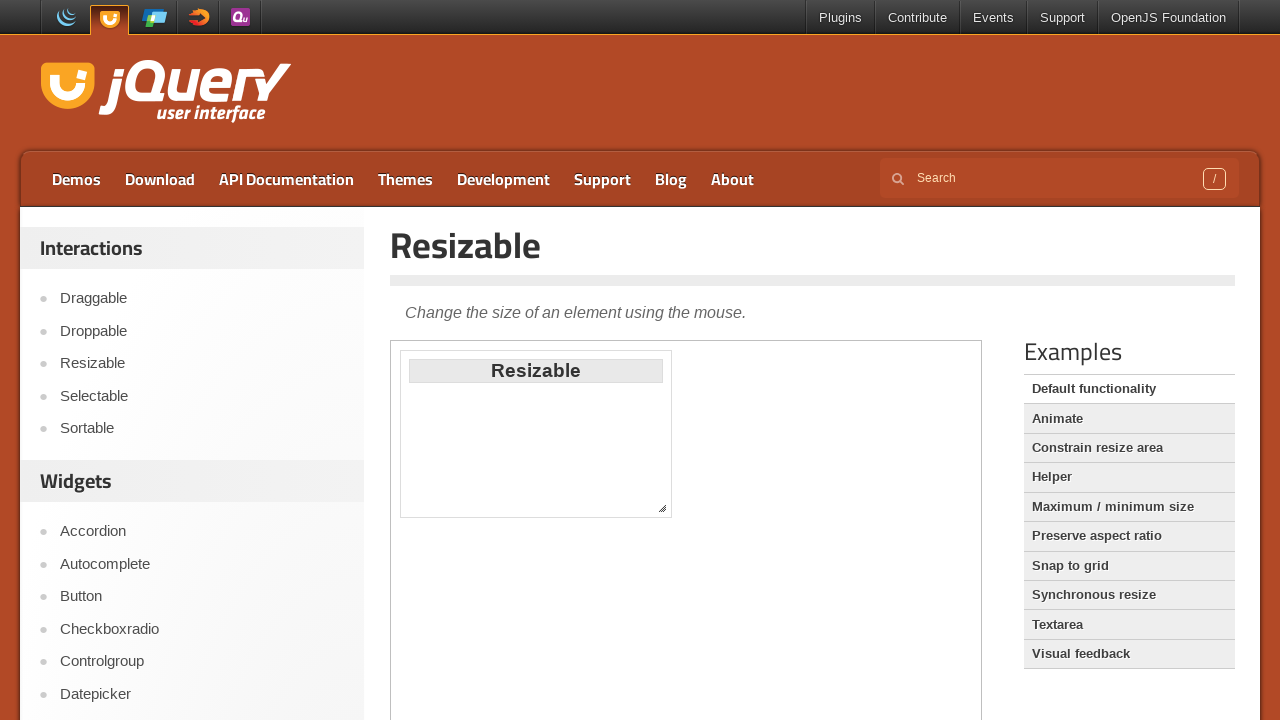

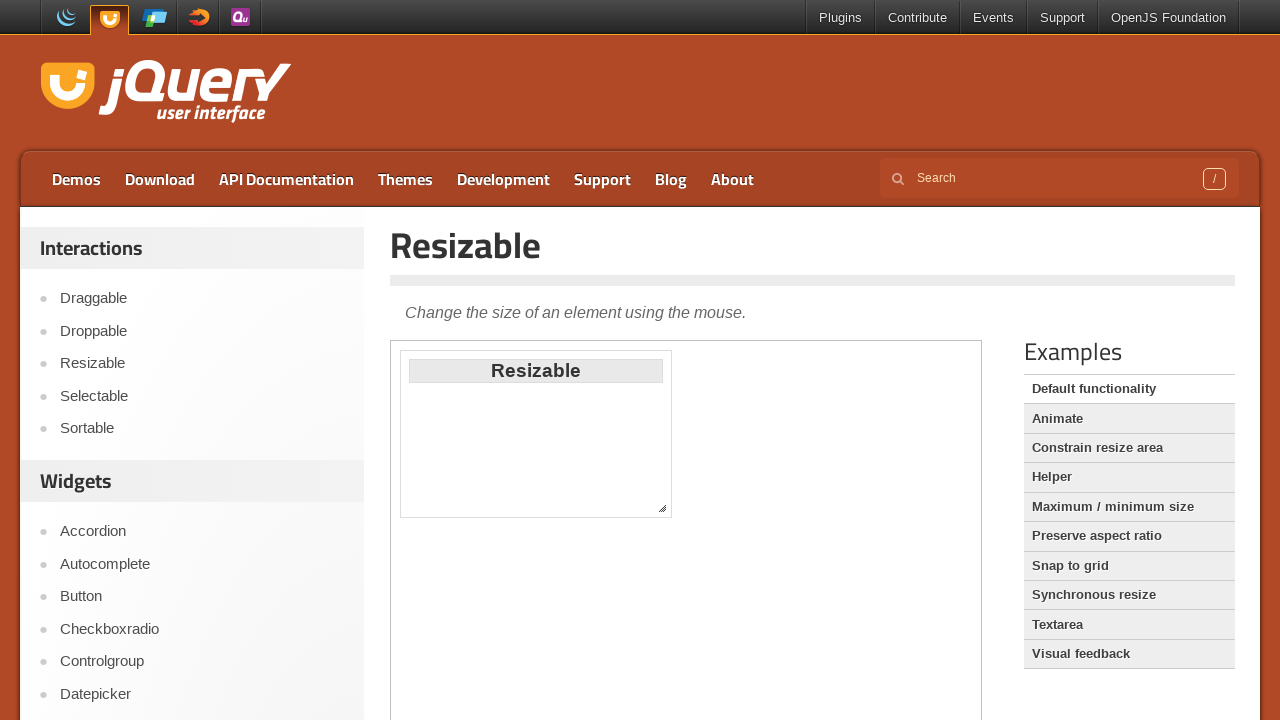